Navigates to the World of Tanks homepage and clicks the registration button to go to the registration page

Starting URL: http://worldoftanks.ru/

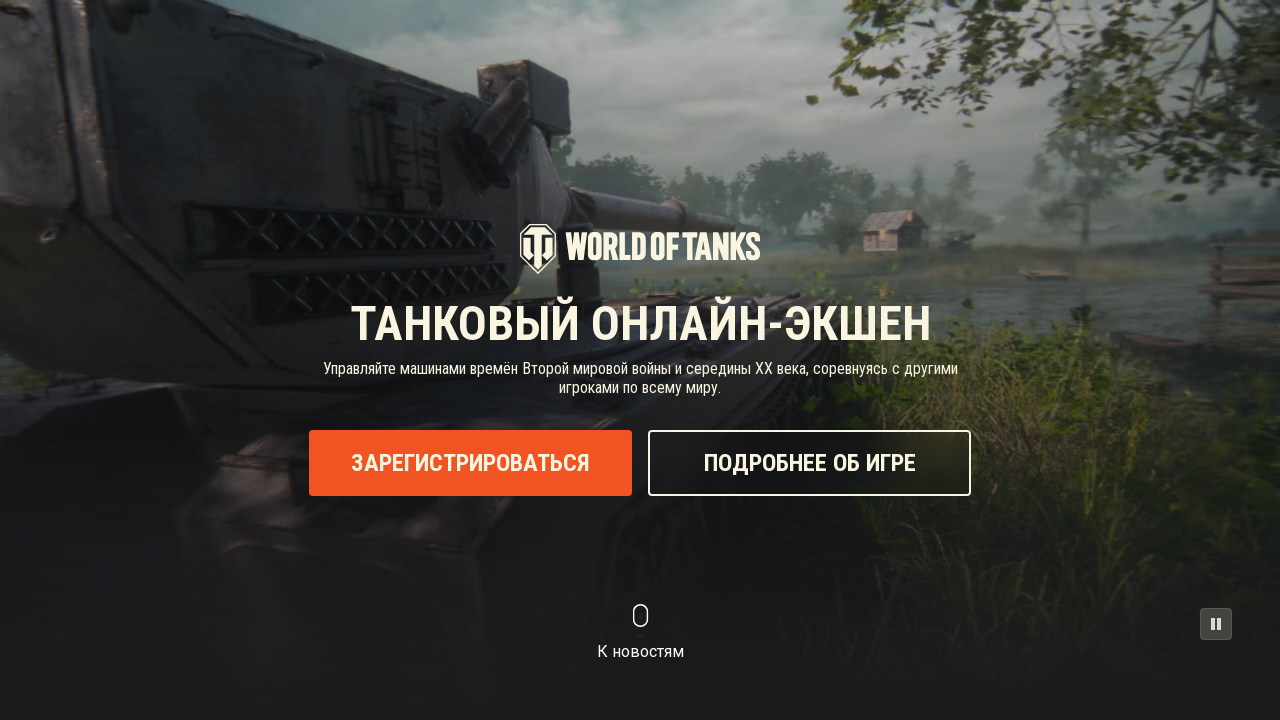

Navigated to World of Tanks homepage
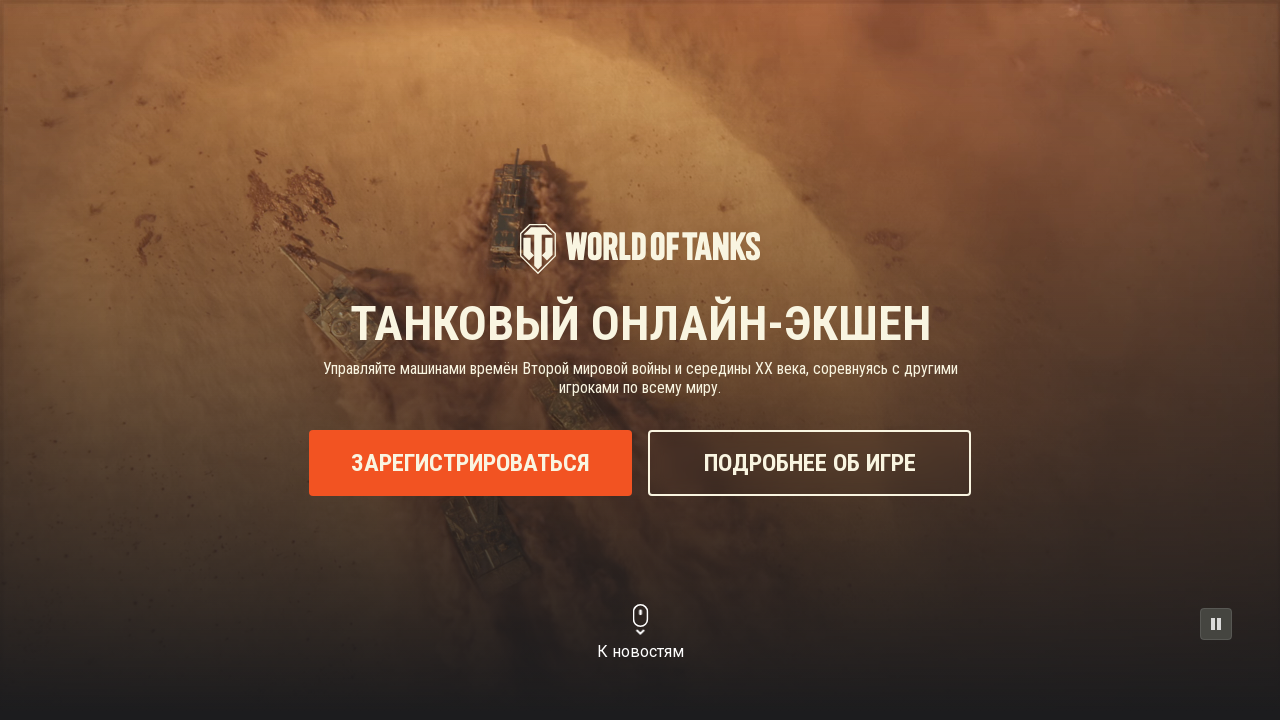

Clicked registration button to navigate to registration page at (470, 463) on xpath=//a[@class='big-button big-button__huge js-referer ga4_promo']
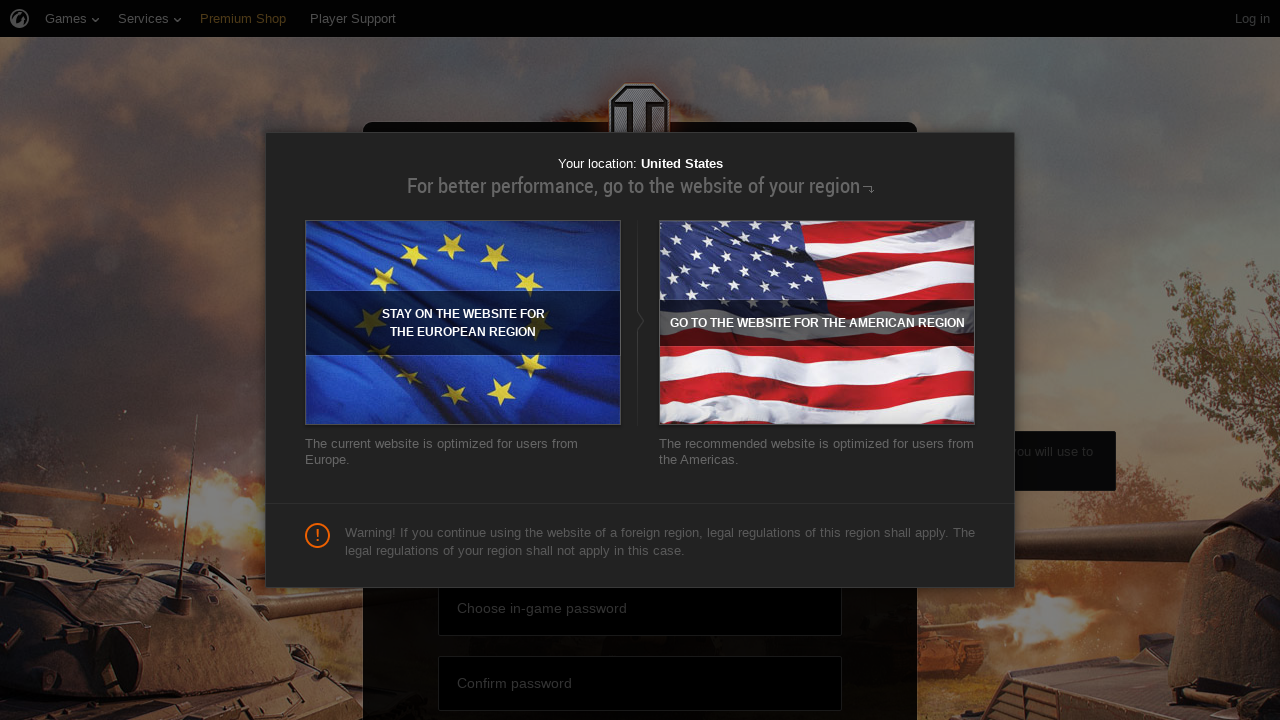

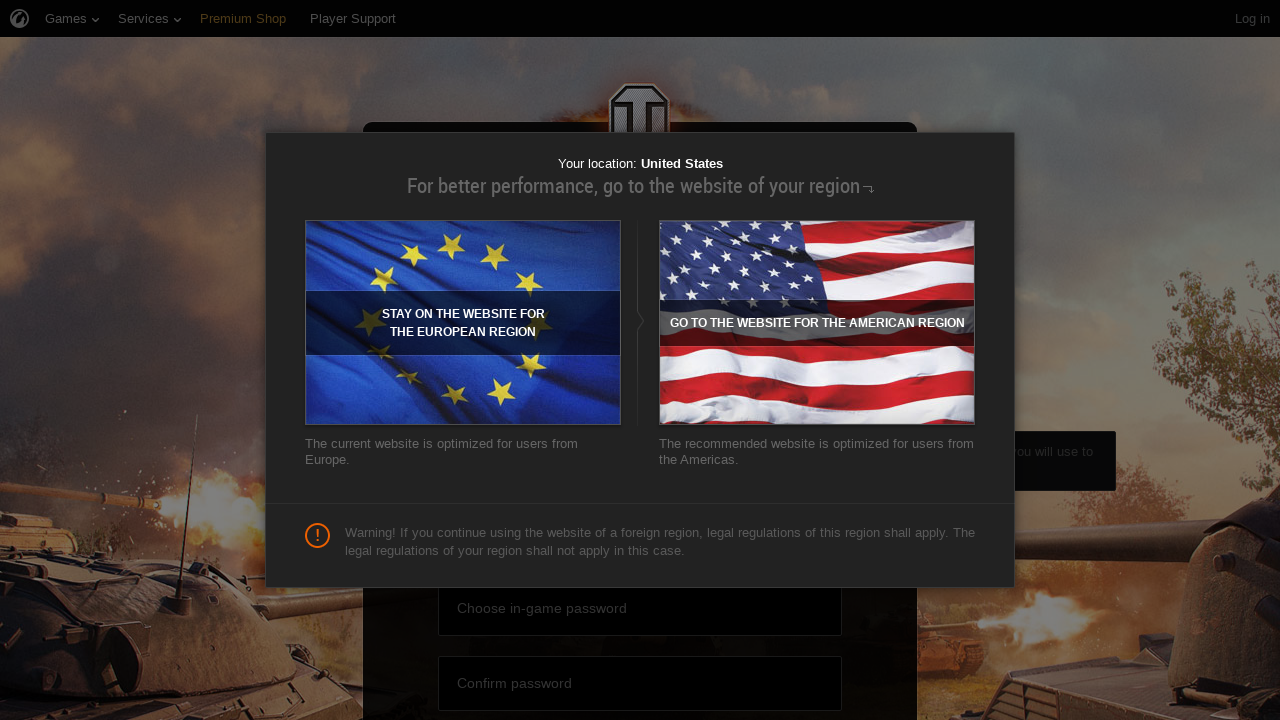